Tests dropdown list functionality by selecting options by index and visible text, and verifies the dropdown is not a multi-select and that the correct option is selected.

Starting URL: https://the-internet.herokuapp.com/dropdown

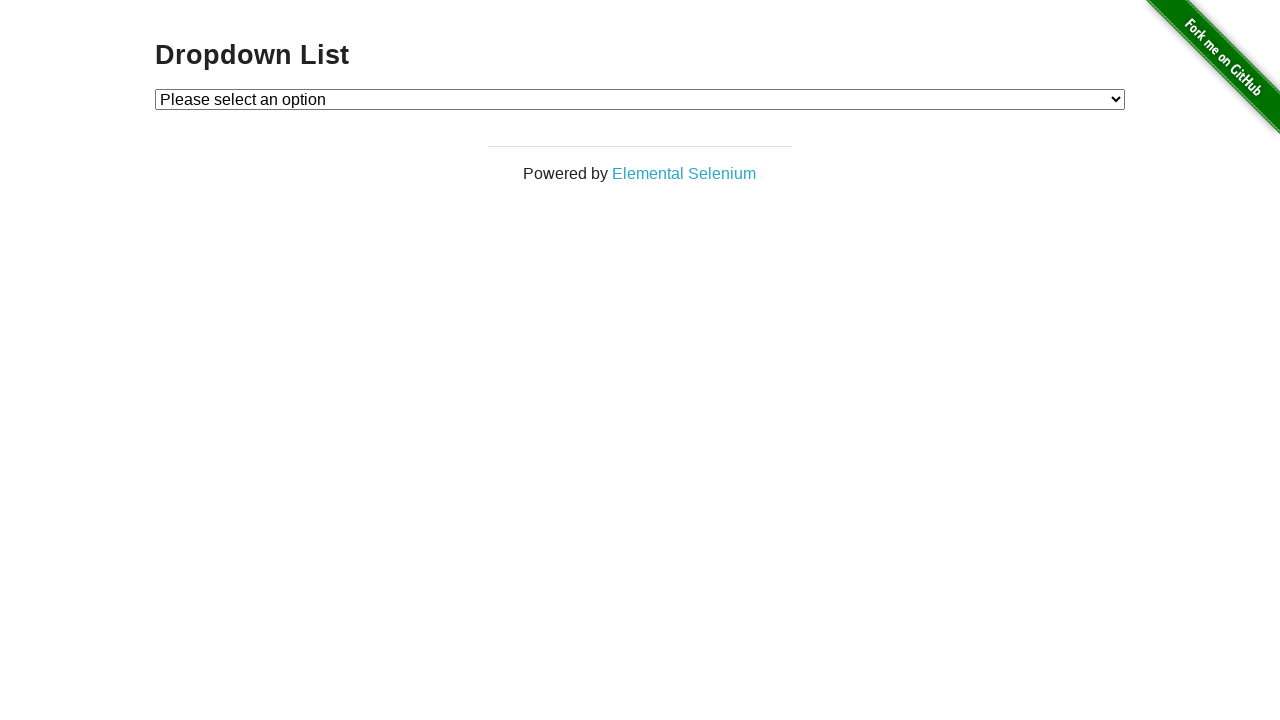

Located dropdown element with id 'dropdown'
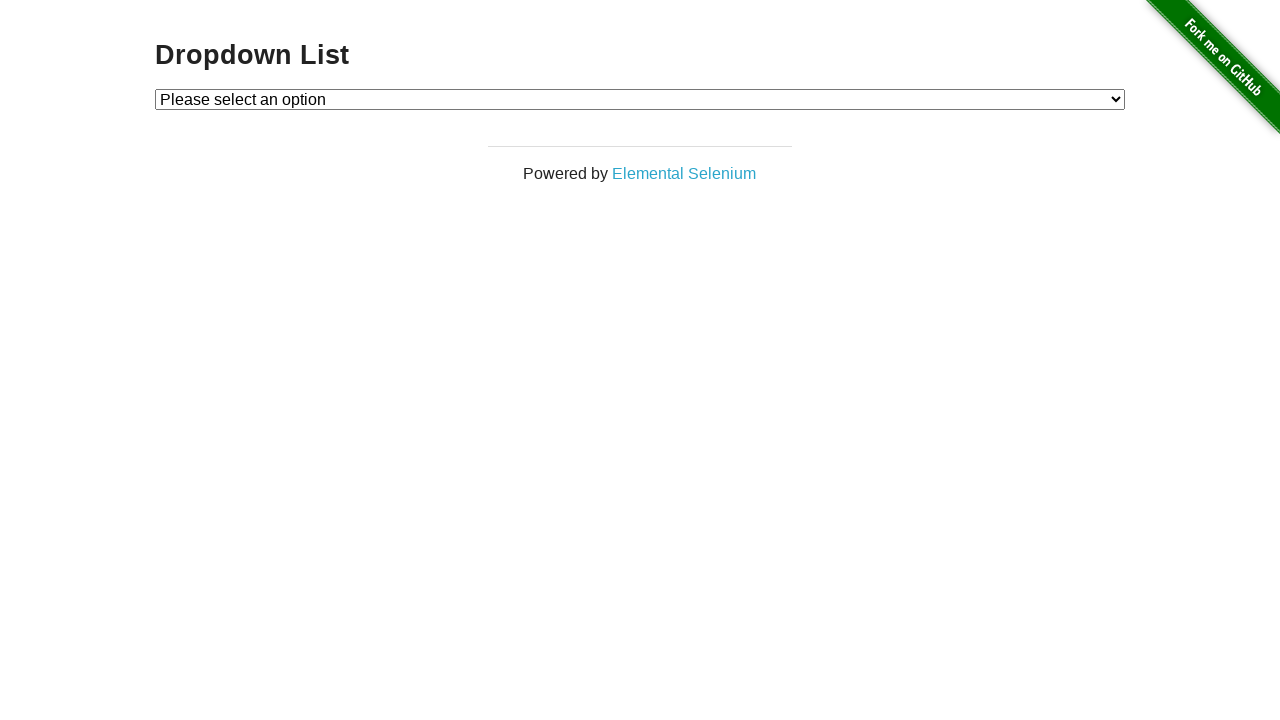

Selected dropdown option by index 2 (Option 2) on #dropdown
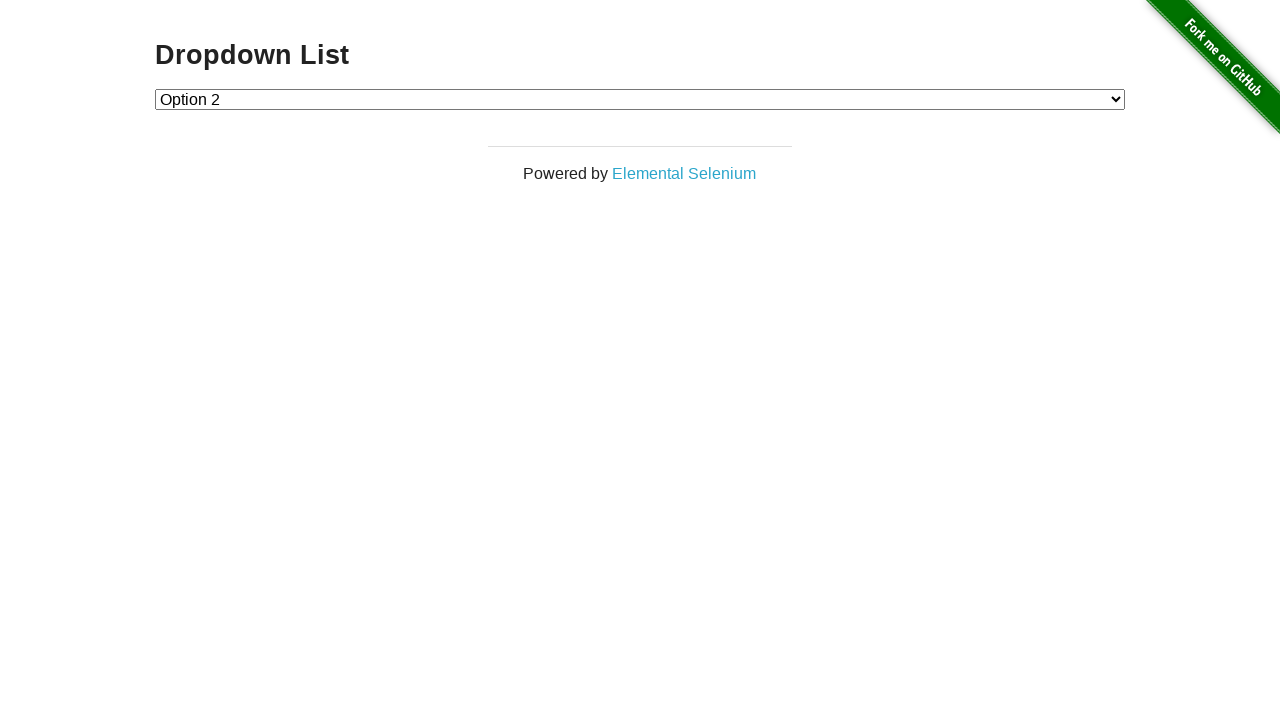

Selected dropdown option by visible text 'Option 1' on #dropdown
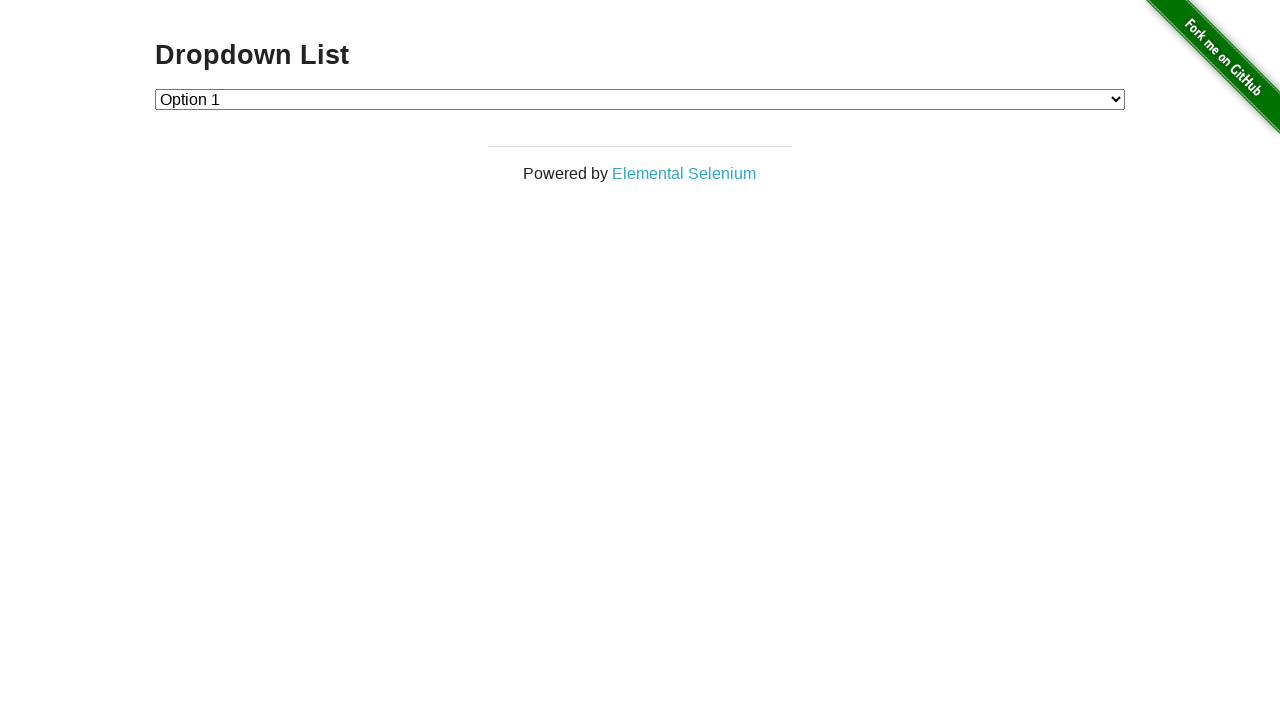

Retrieved selected option text from dropdown
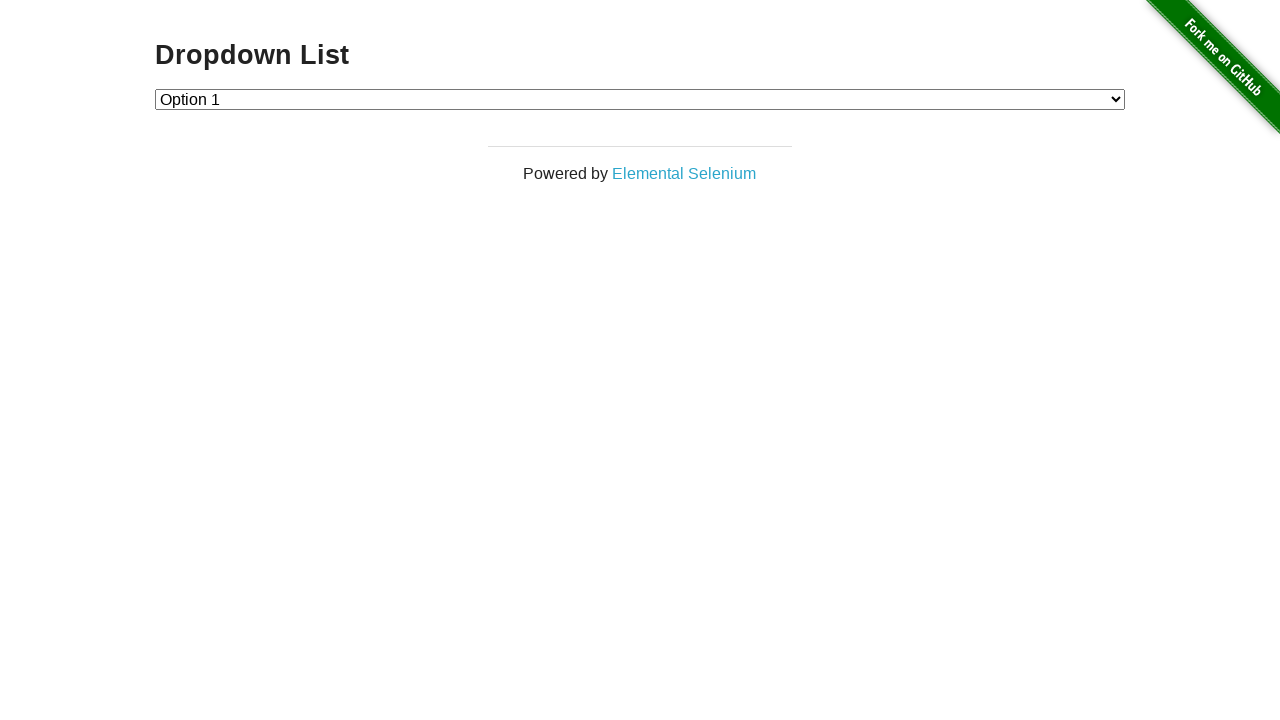

Verified that 'Option 1' is the selected option
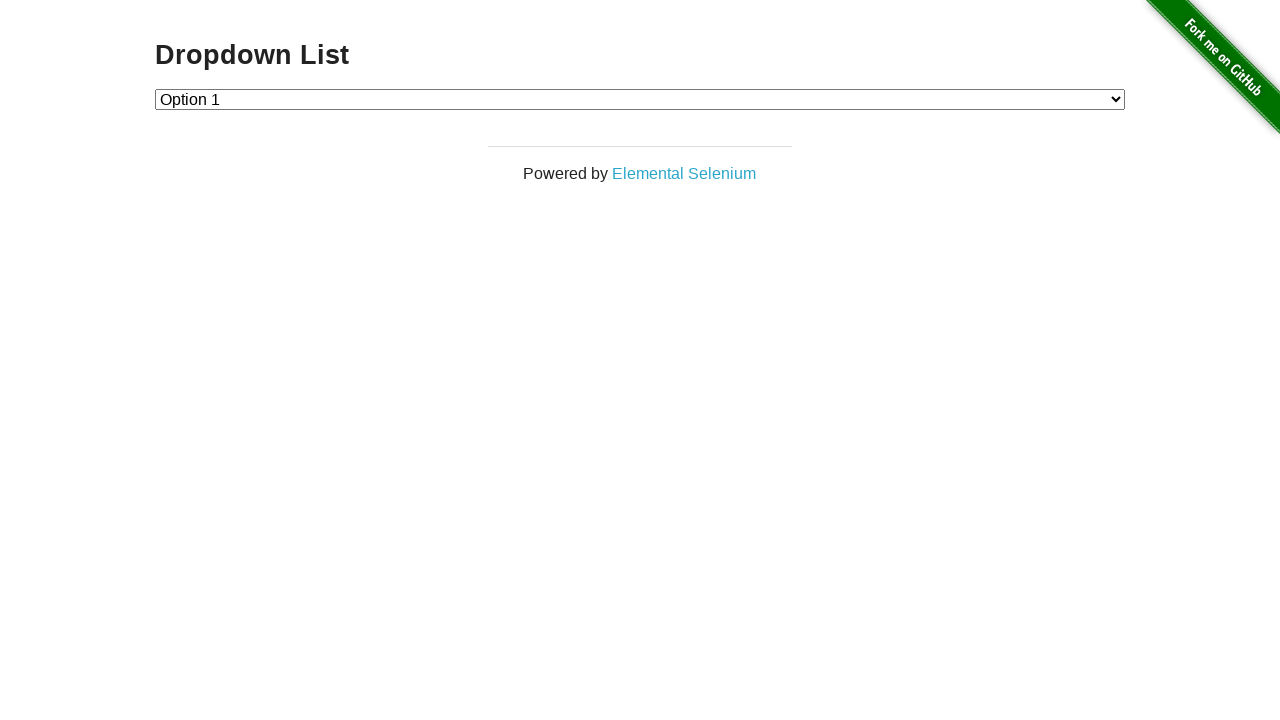

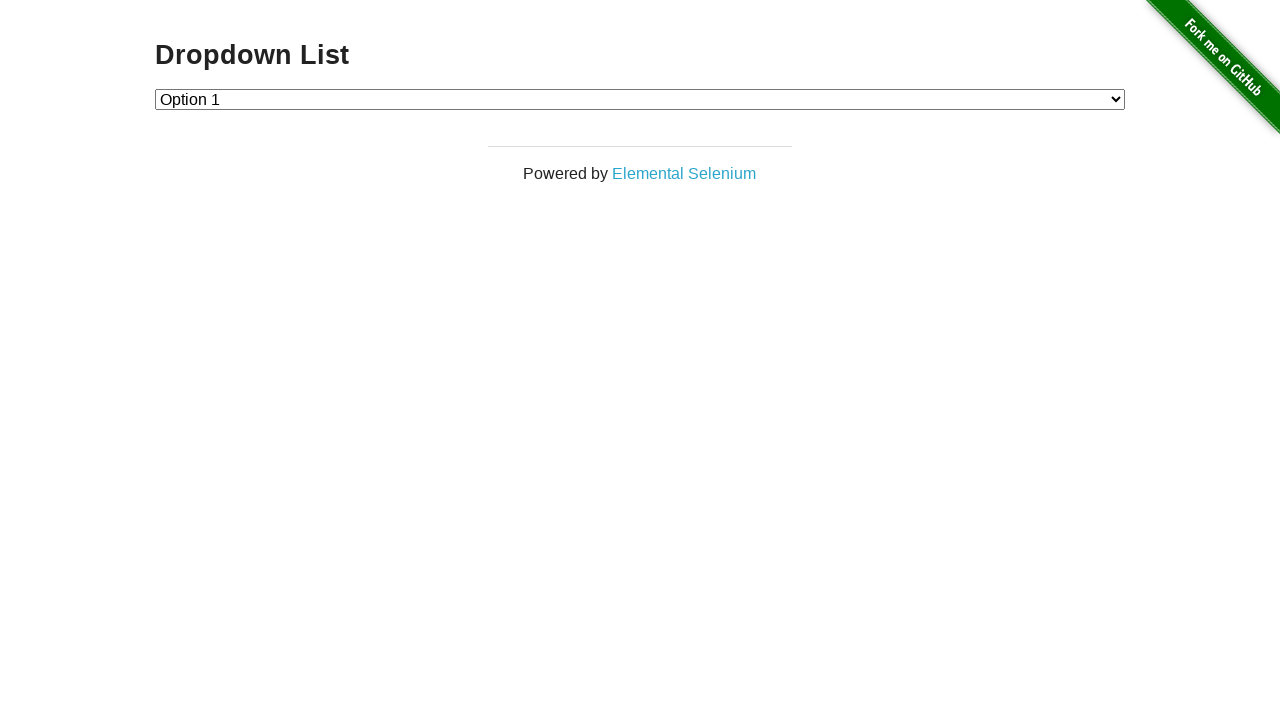